Tests drag and drop functionality by dragging an element by a specified offset.

Starting URL: https://demoqa.com/dragabble

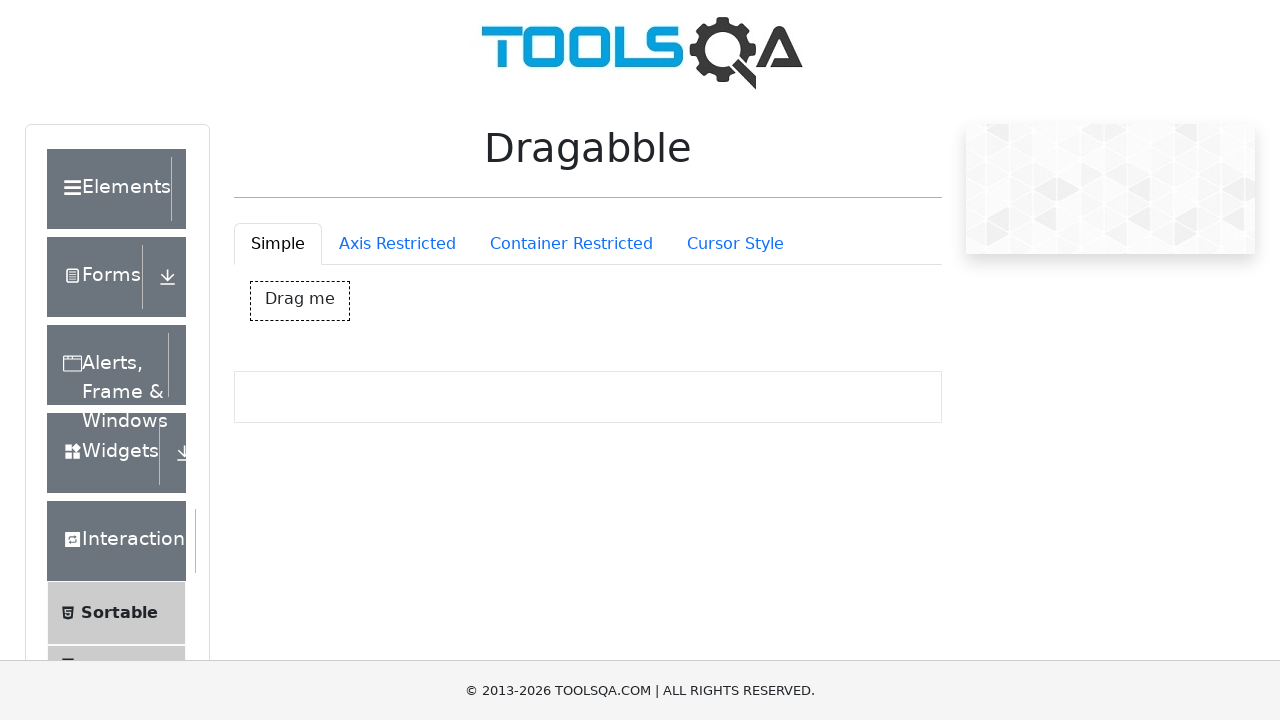

Located the draggable element with id 'dragBox'
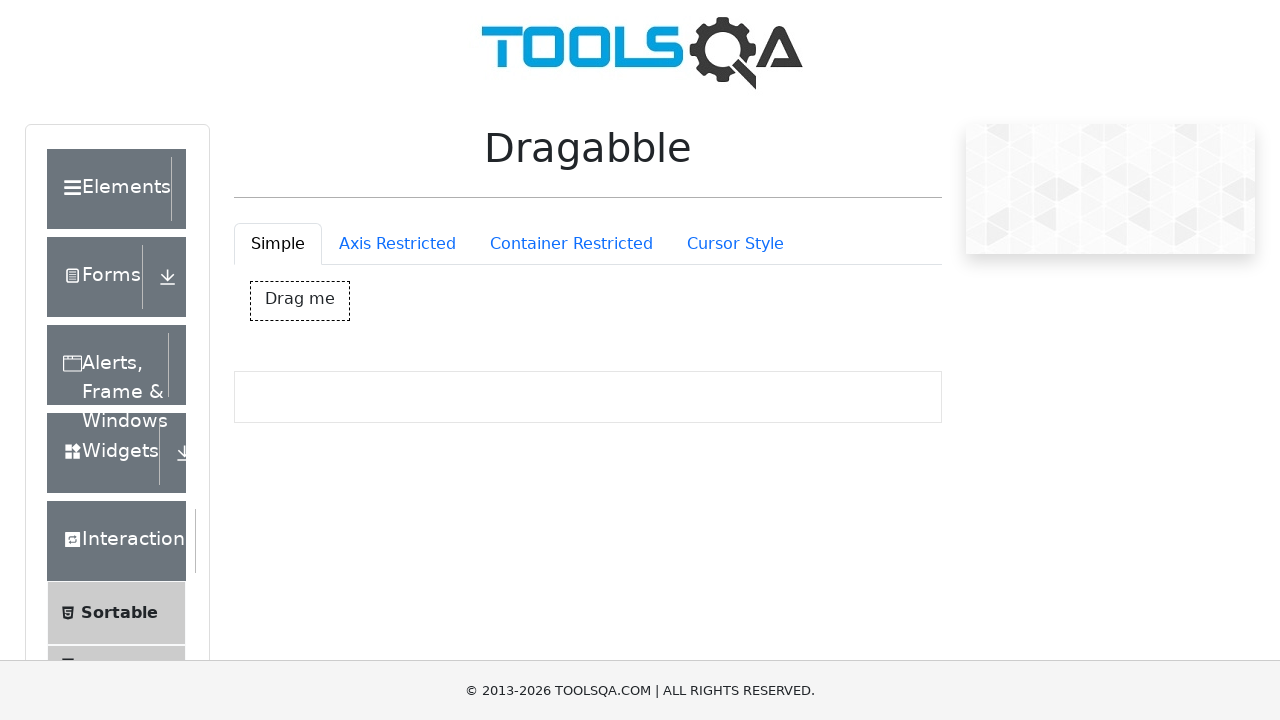

Retrieved bounding box coordinates of the draggable element
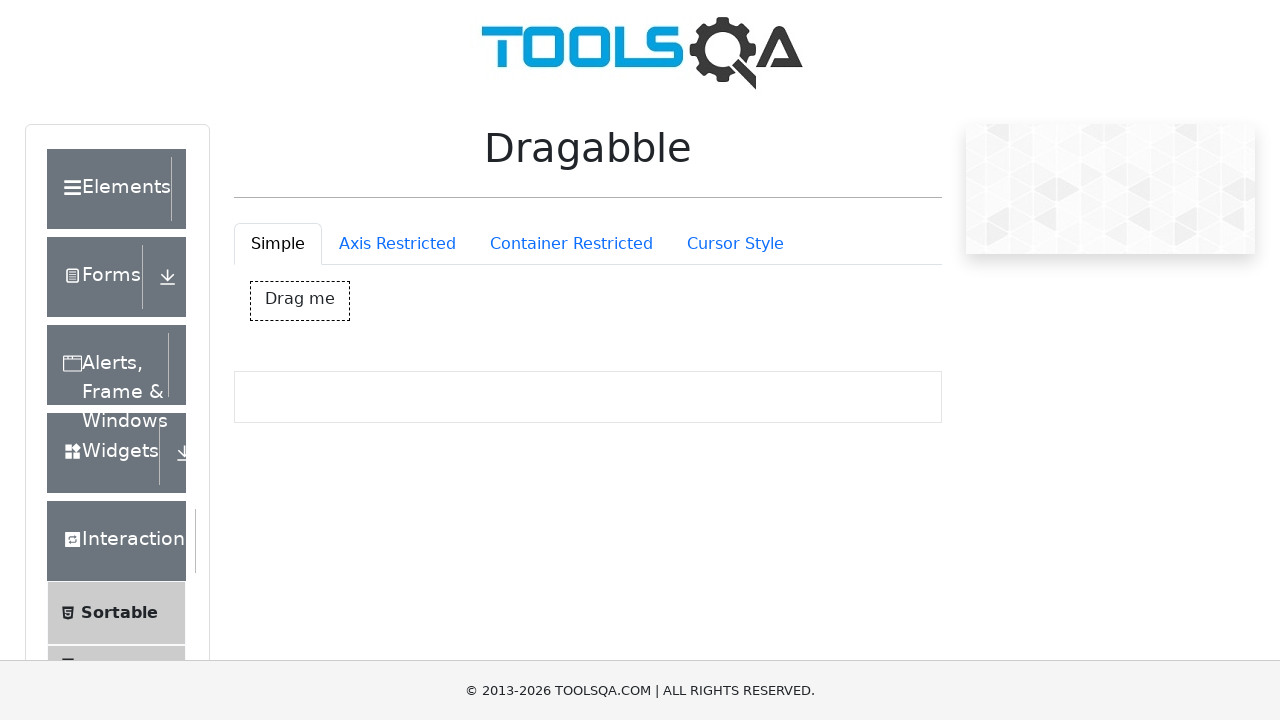

Moved mouse to the center of the draggable element at (300, 301)
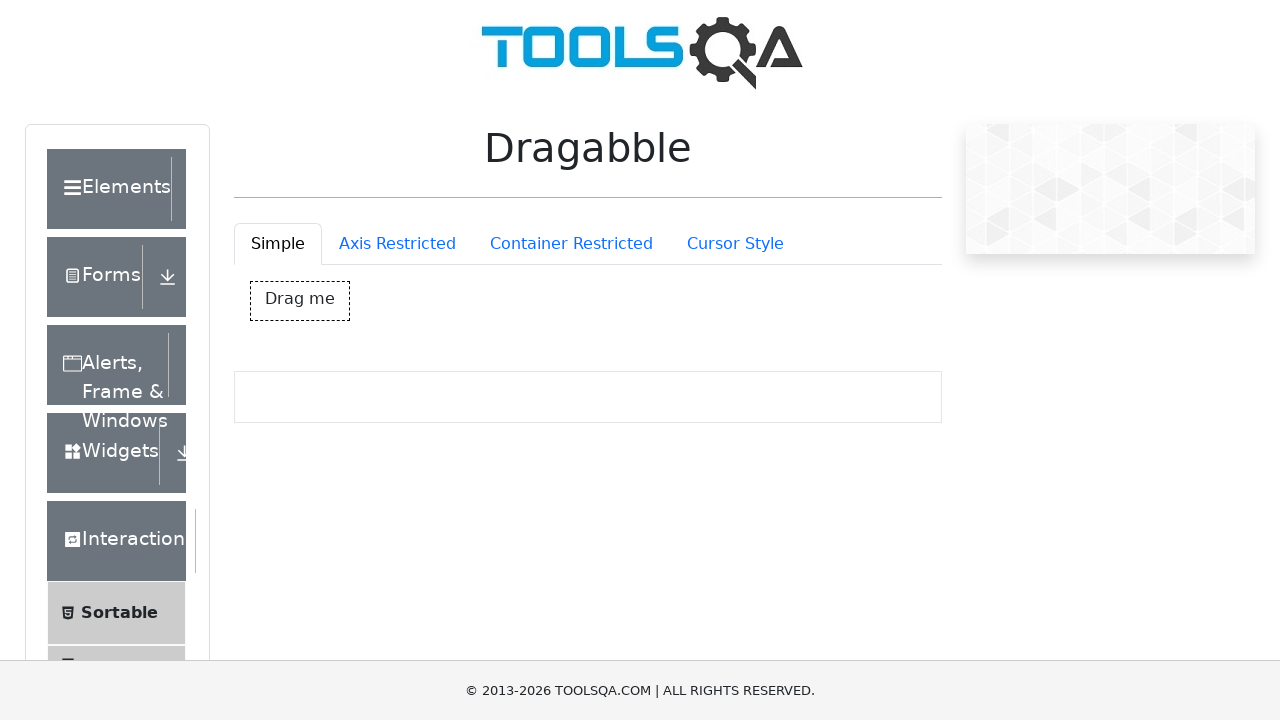

Pressed mouse button down to start drag at (300, 301)
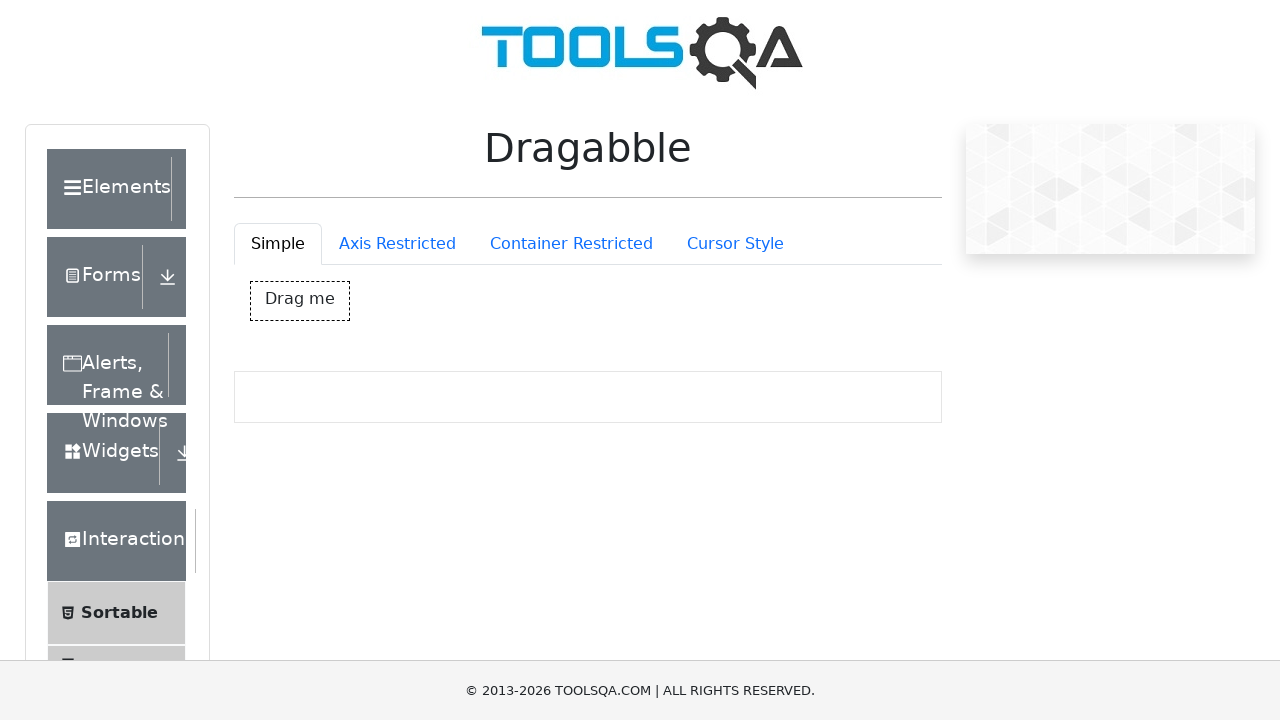

Dragged element 100px right and 50px down at (400, 351)
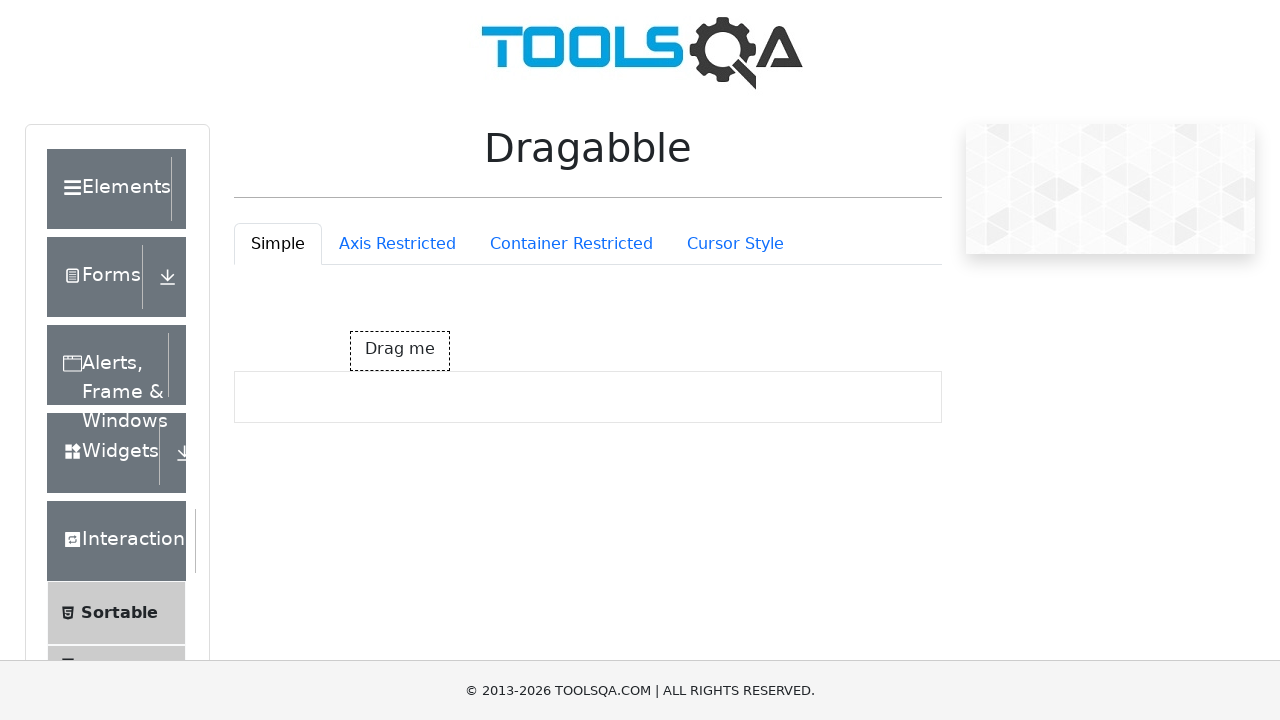

Released mouse button to complete drag and drop at (400, 351)
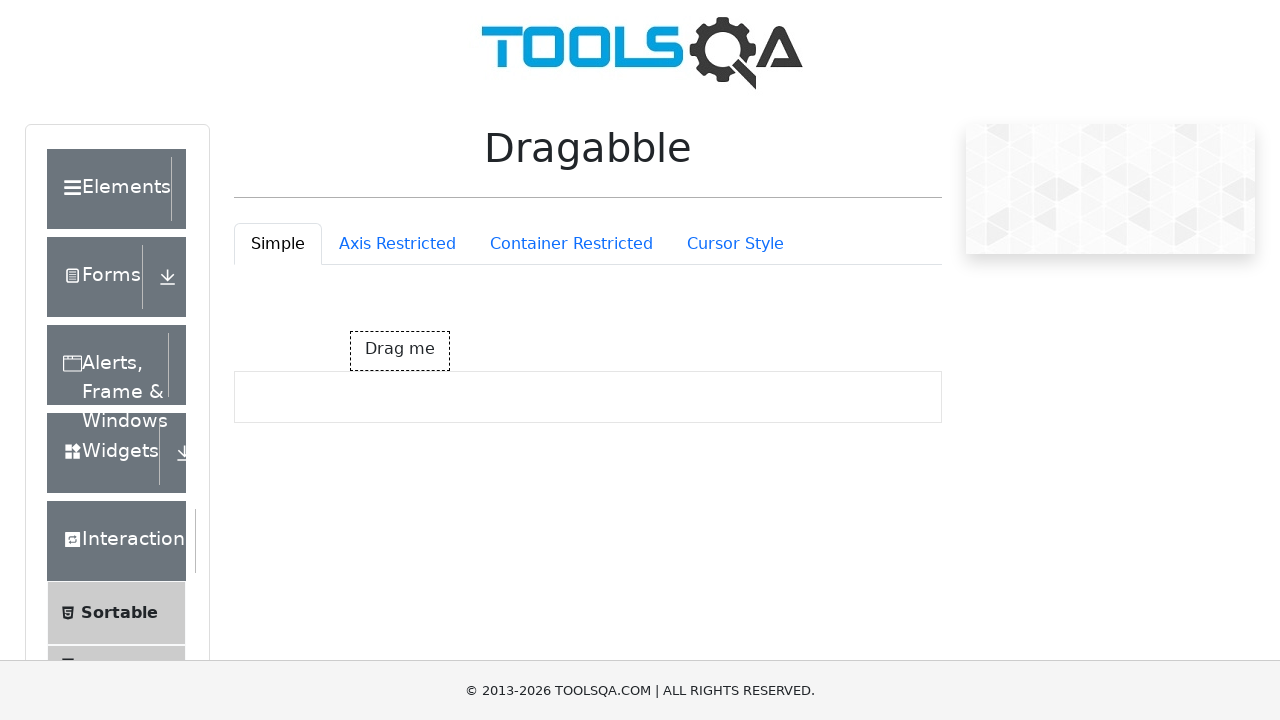

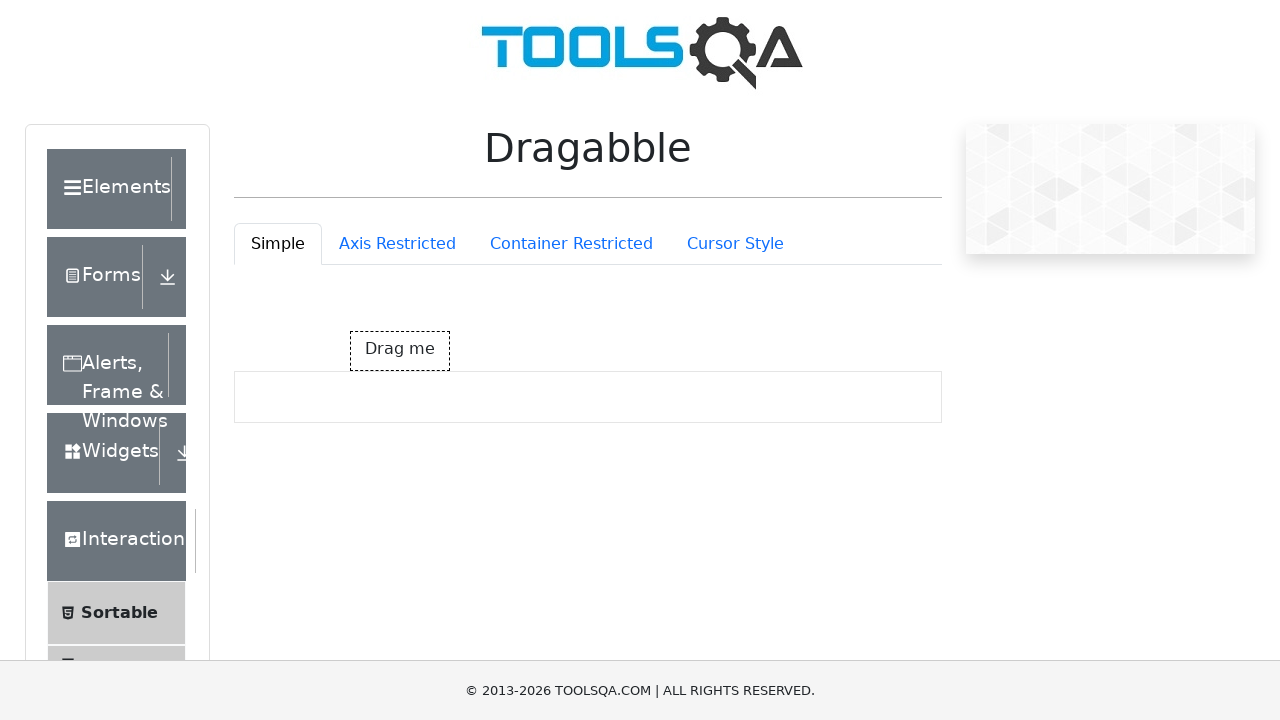